Tests editing a todo item by double-clicking to enter edit mode, changing the text, and pressing Enter

Starting URL: https://demo.playwright.dev/todomvc

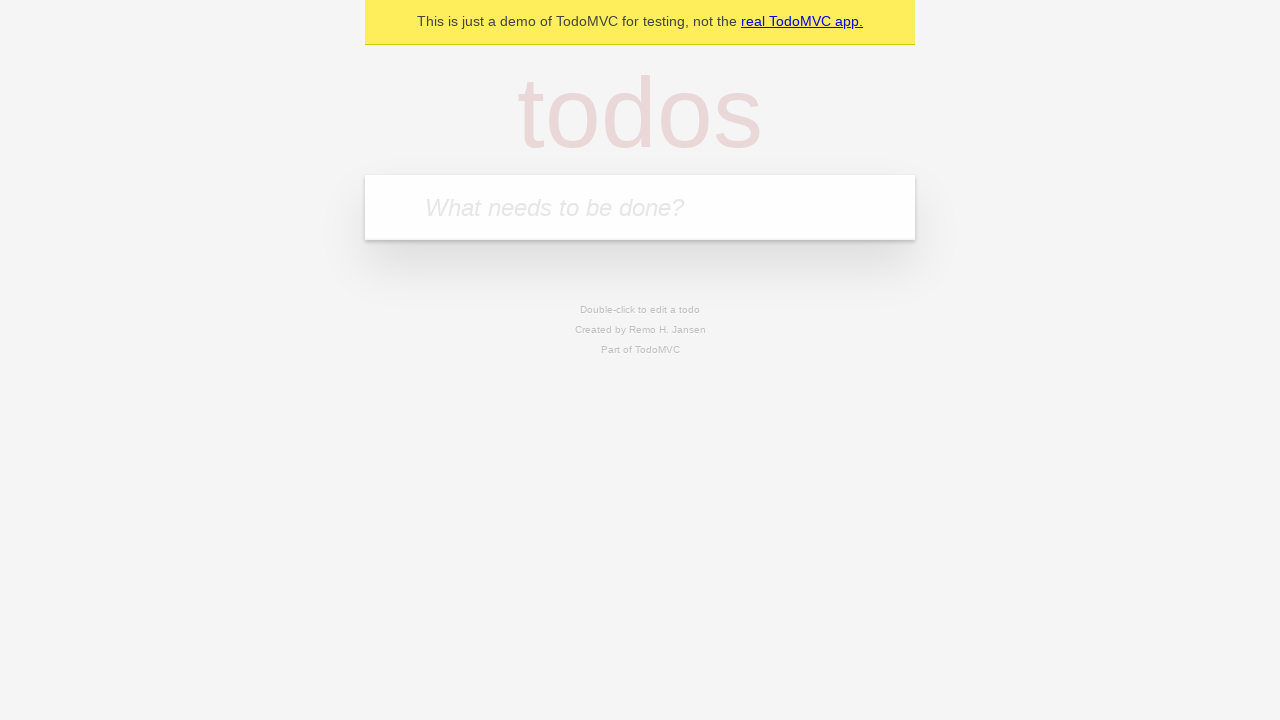

Navigated to TodoMVC demo application
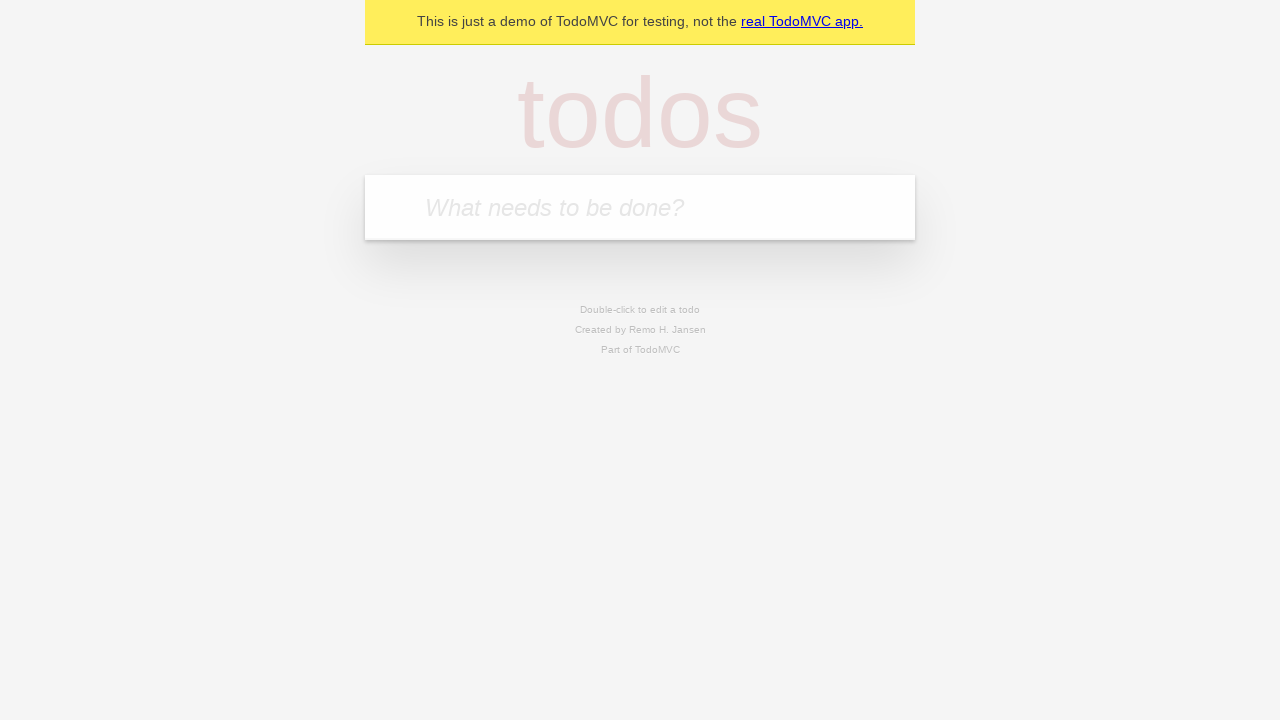

Located the todo input field
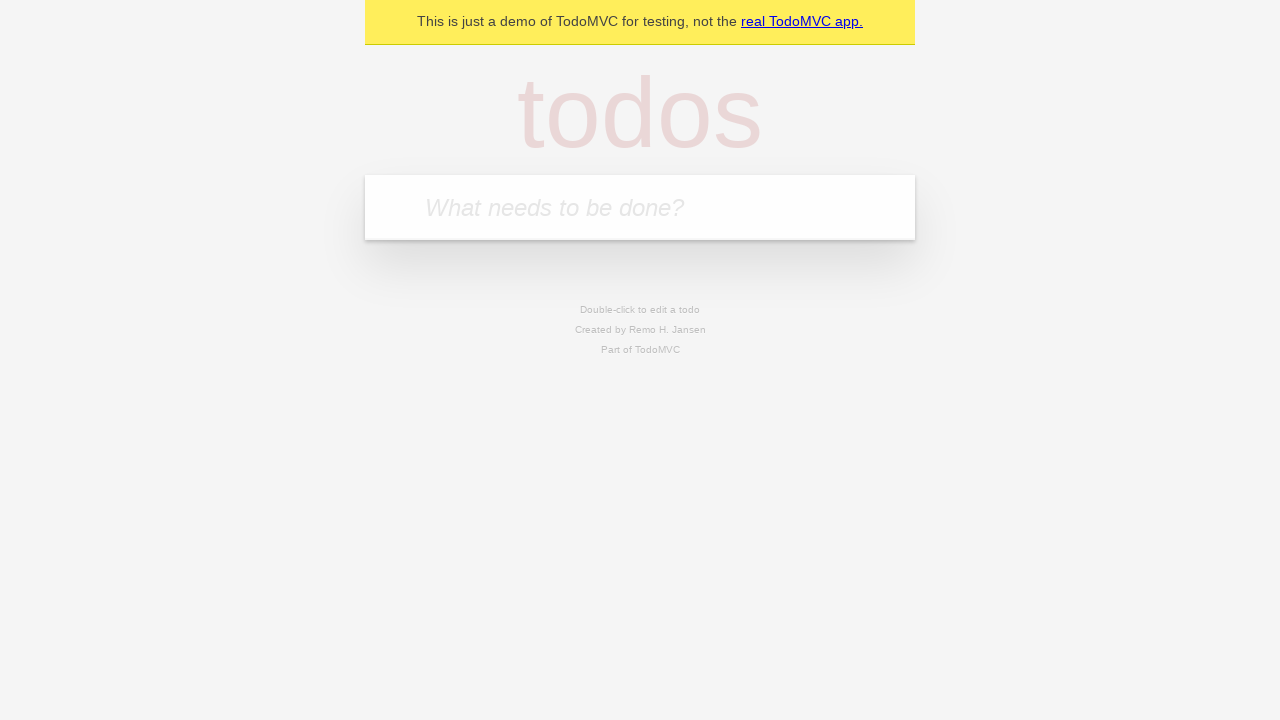

Filled first todo with 'buy some cheese' on internal:attr=[placeholder="What needs to be done?"i]
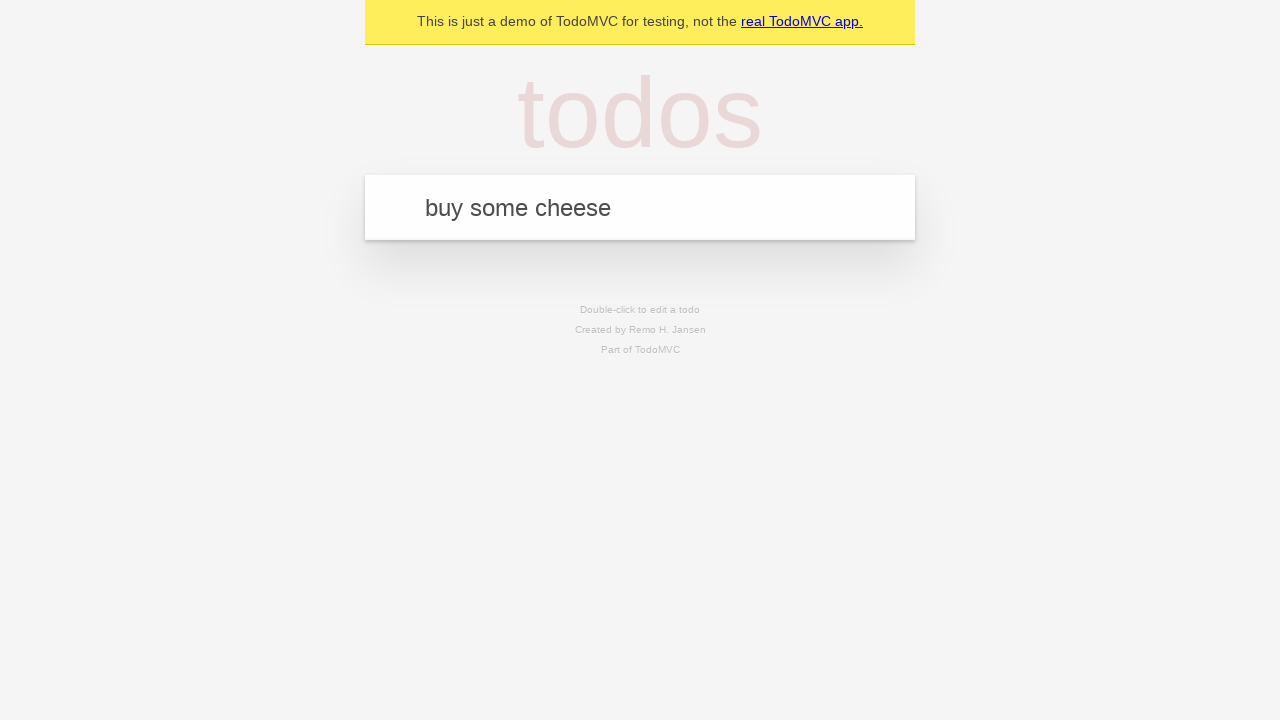

Pressed Enter to create first todo on internal:attr=[placeholder="What needs to be done?"i]
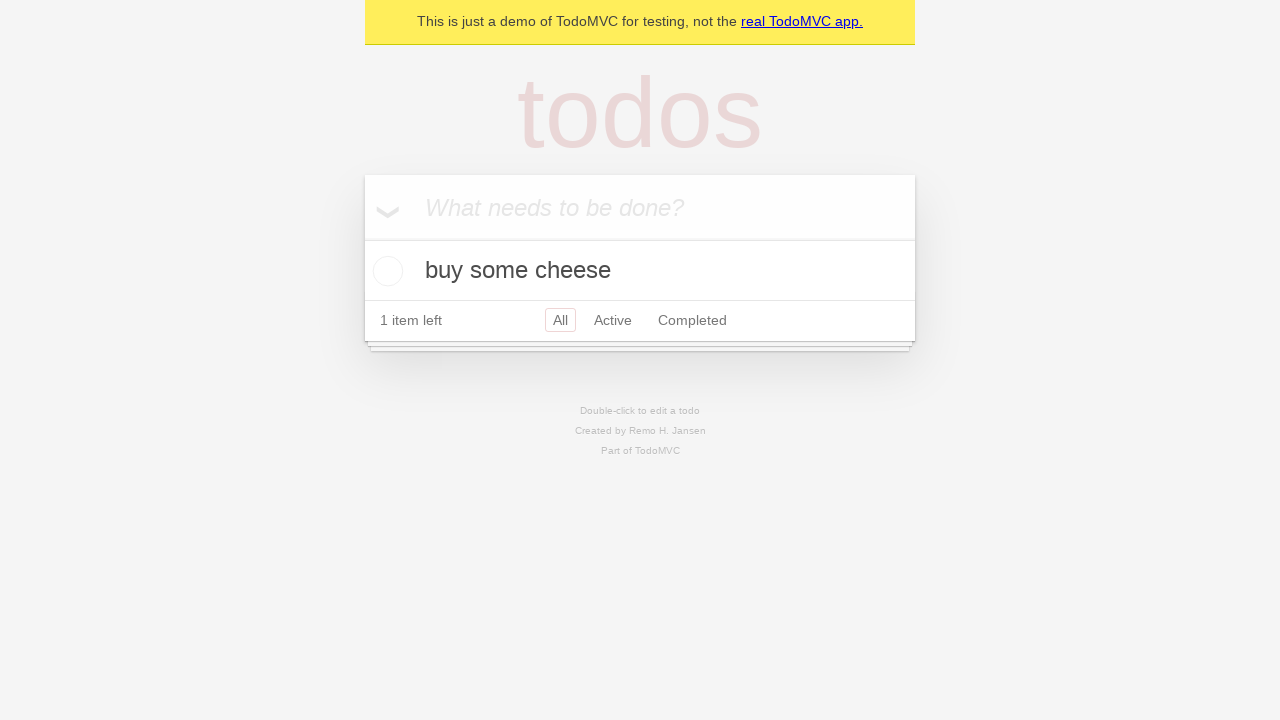

Filled second todo with 'feed the cat' on internal:attr=[placeholder="What needs to be done?"i]
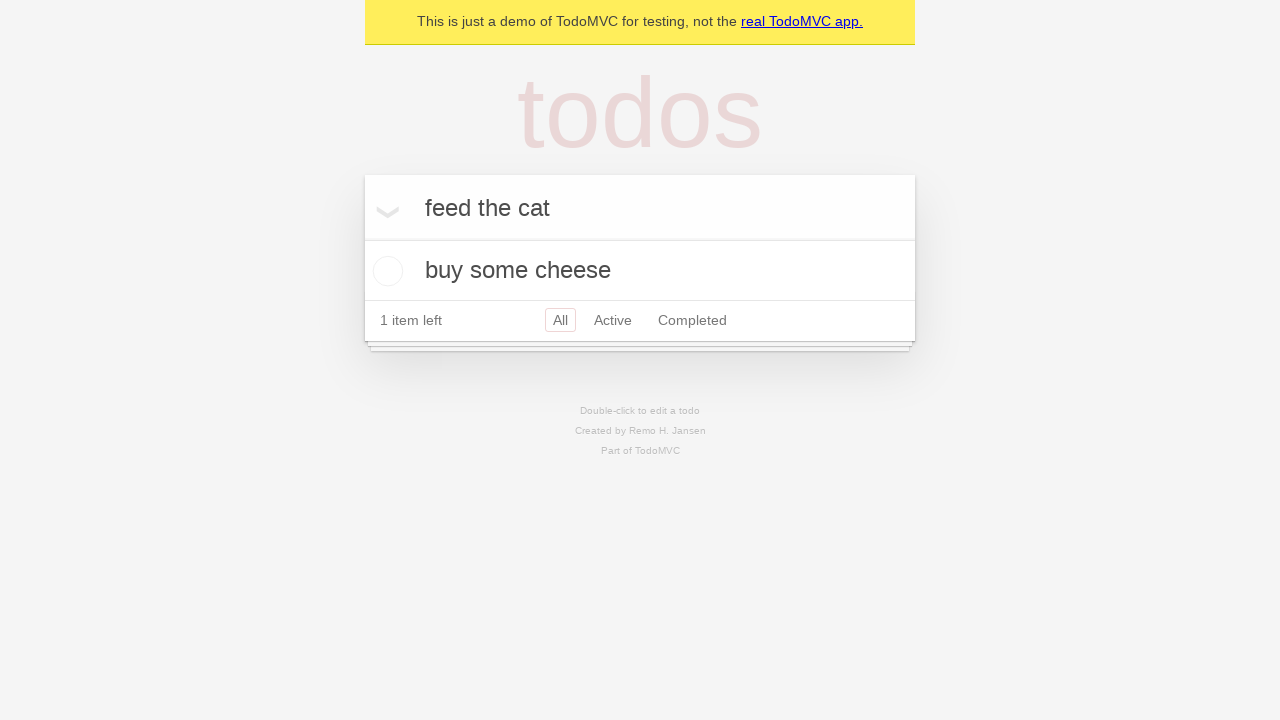

Pressed Enter to create second todo on internal:attr=[placeholder="What needs to be done?"i]
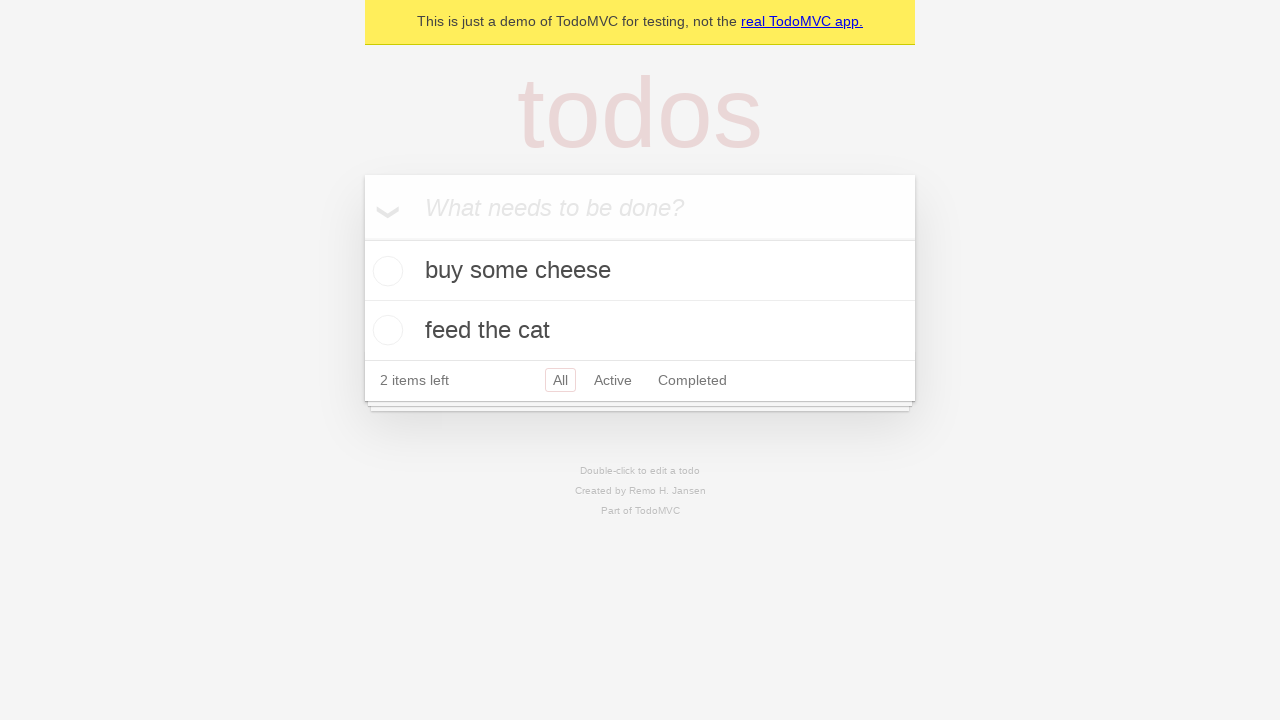

Filled third todo with 'book a doctors appointment' on internal:attr=[placeholder="What needs to be done?"i]
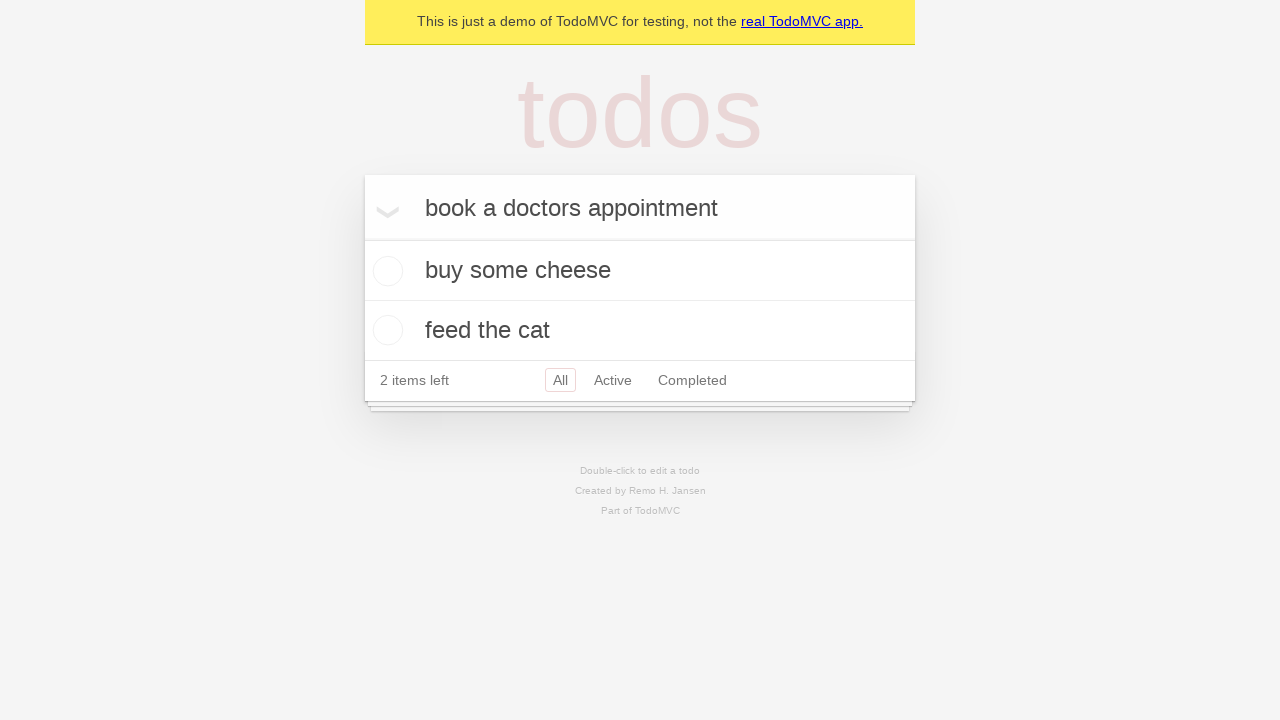

Pressed Enter to create third todo on internal:attr=[placeholder="What needs to be done?"i]
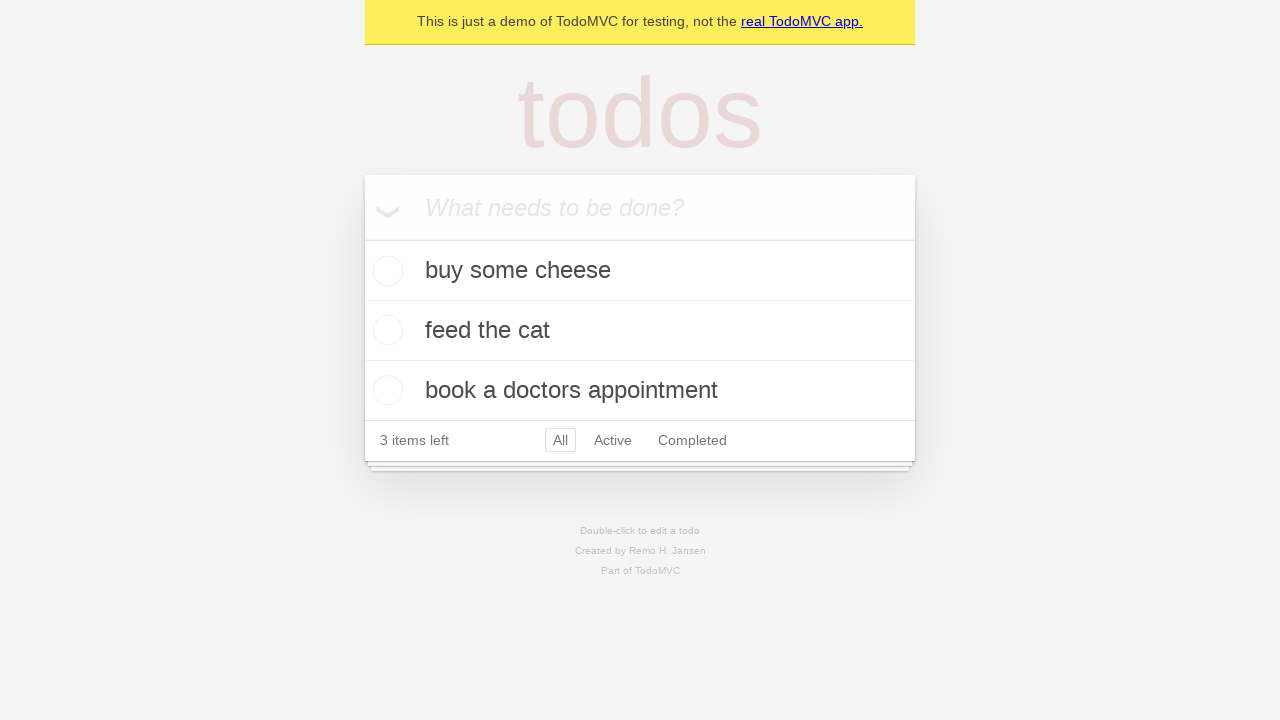

Located all todo items
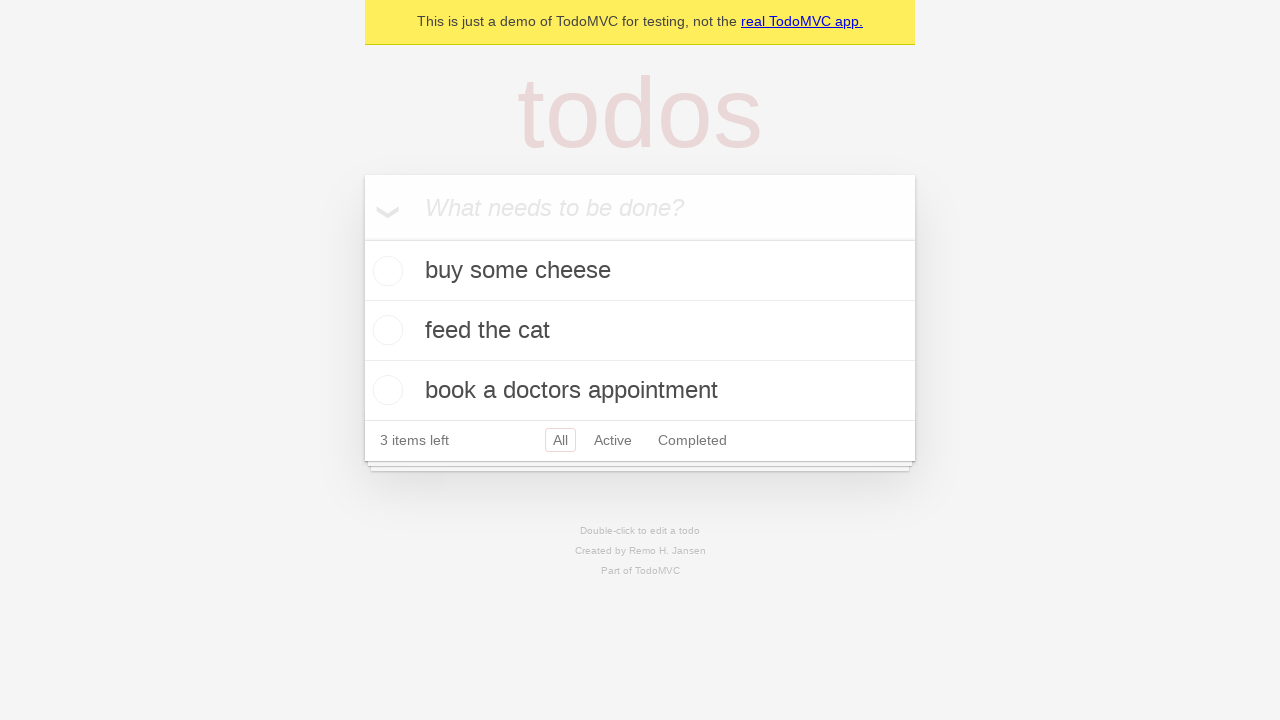

Selected the second todo item
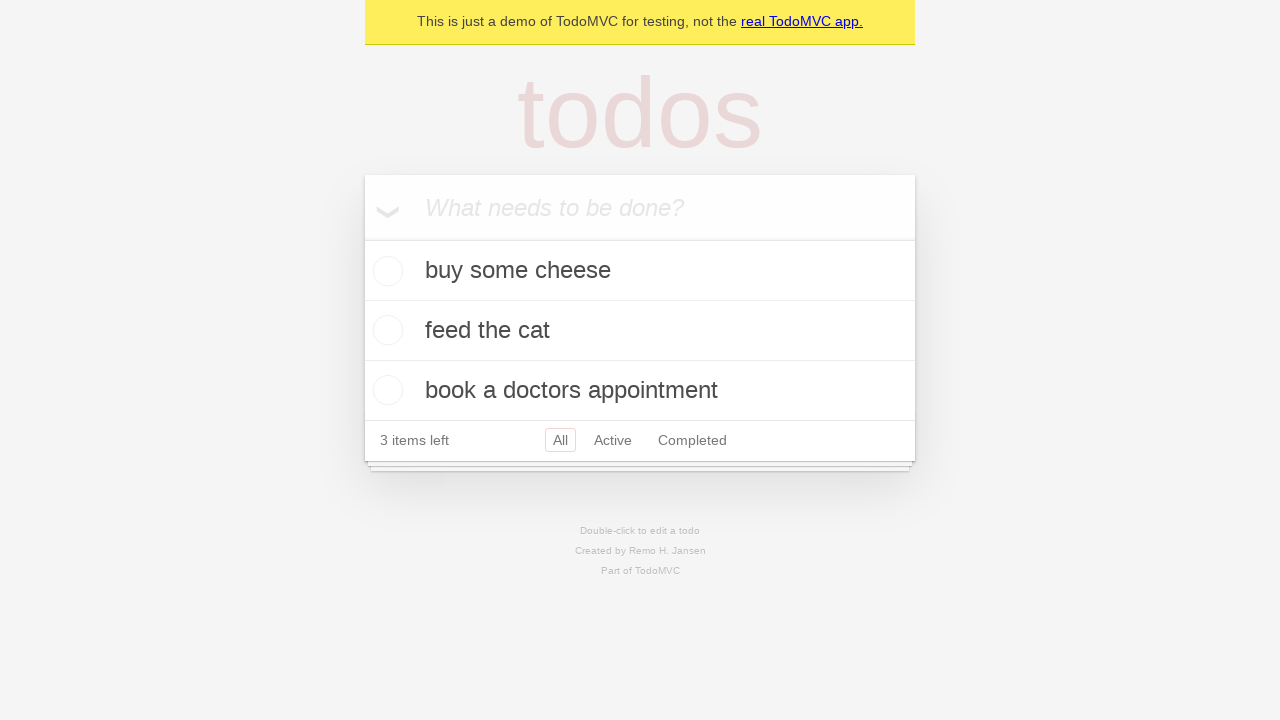

Double-clicked second todo to enter edit mode at (640, 331) on internal:testid=[data-testid="todo-item"s] >> nth=1
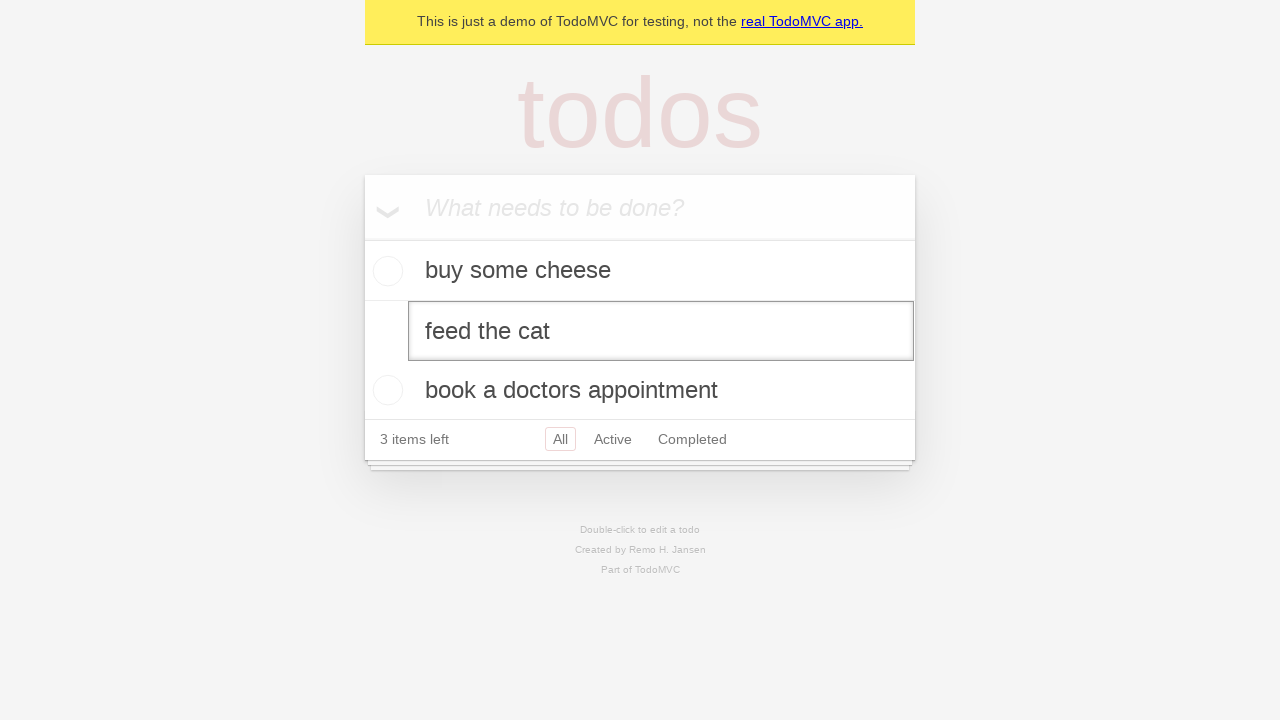

Changed todo text to 'buy some sausages' on internal:testid=[data-testid="todo-item"s] >> nth=1 >> internal:role=textbox[nam
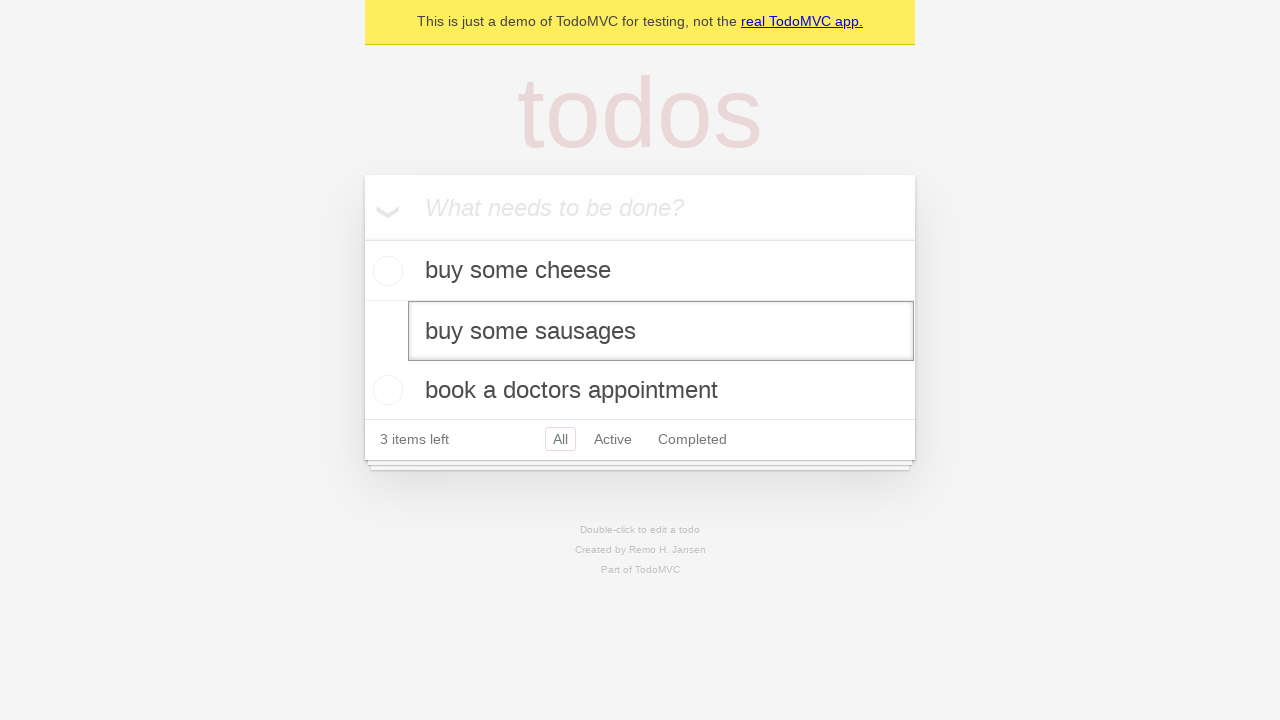

Pressed Enter to confirm the edit on internal:testid=[data-testid="todo-item"s] >> nth=1 >> internal:role=textbox[nam
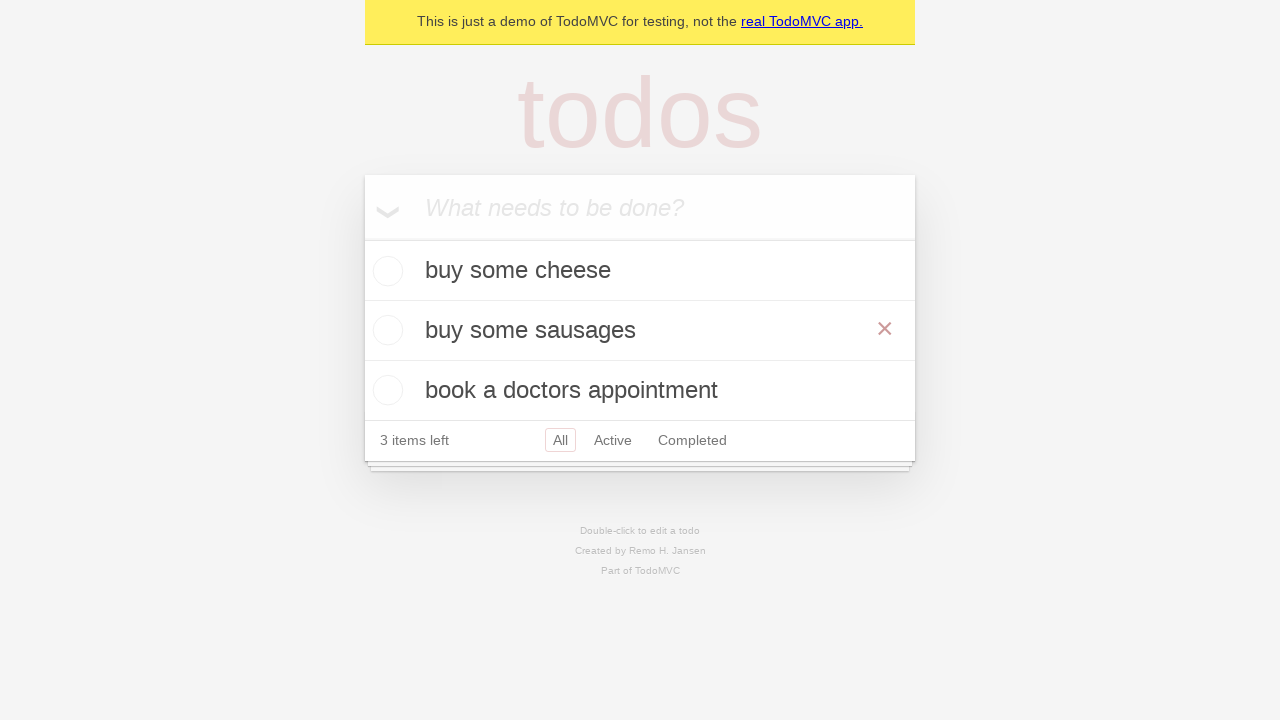

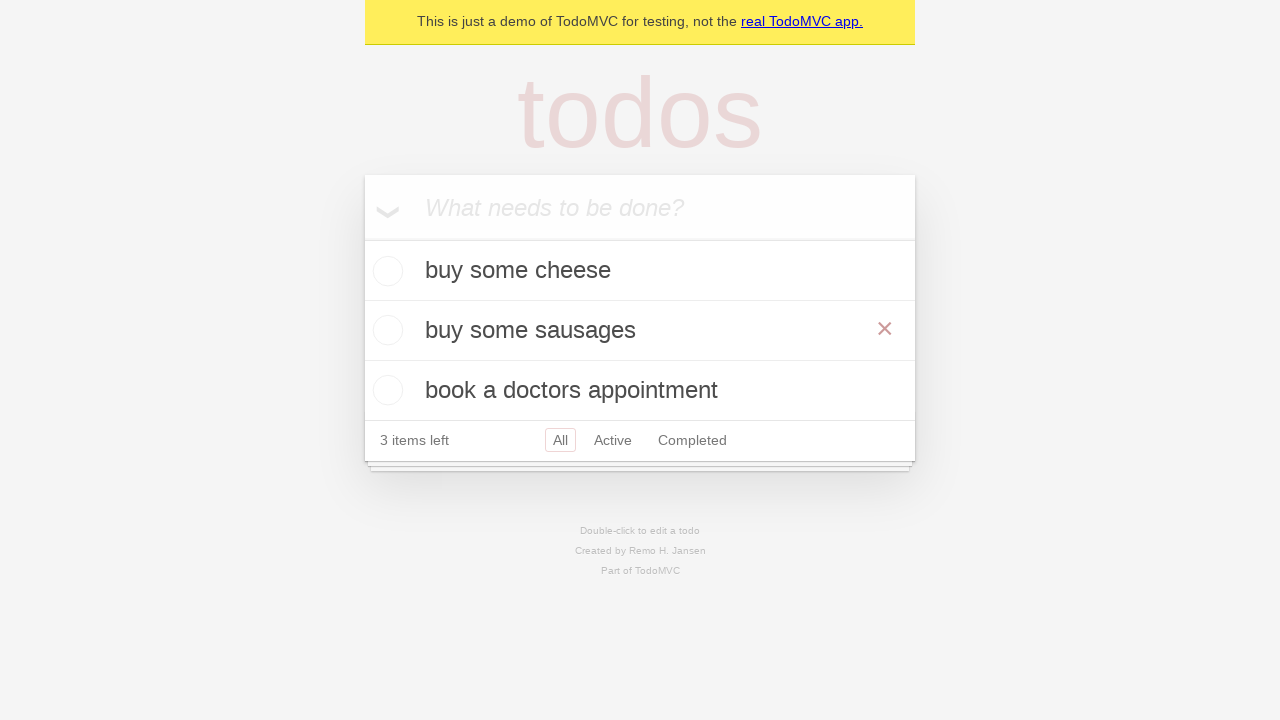